Tests search functionality on Blog do Agi by searching for an existing term "saque-aniversario" and verifying that relevant article results are displayed

Starting URL: https://blogdoagi.com.br/

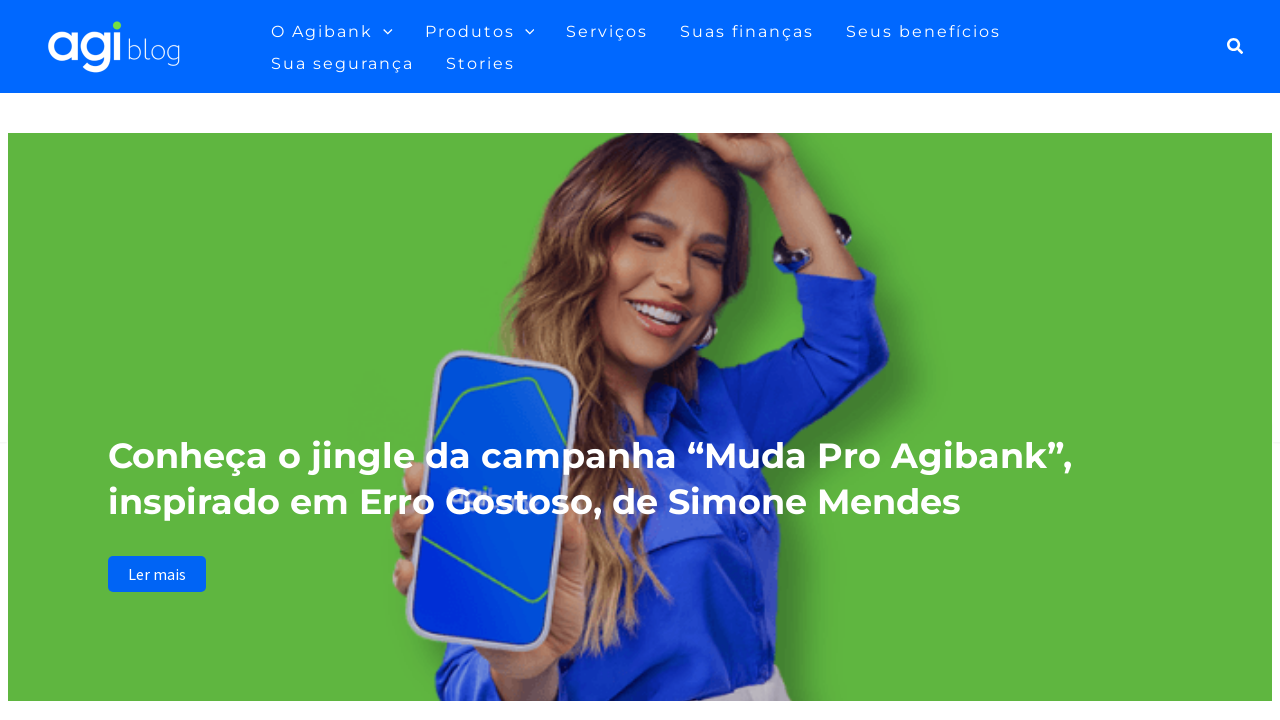

Clicked search icon in the top right corner at (1231, 46) on a.search-toggle, button.search-toggle, .search-icon, [class*='search']
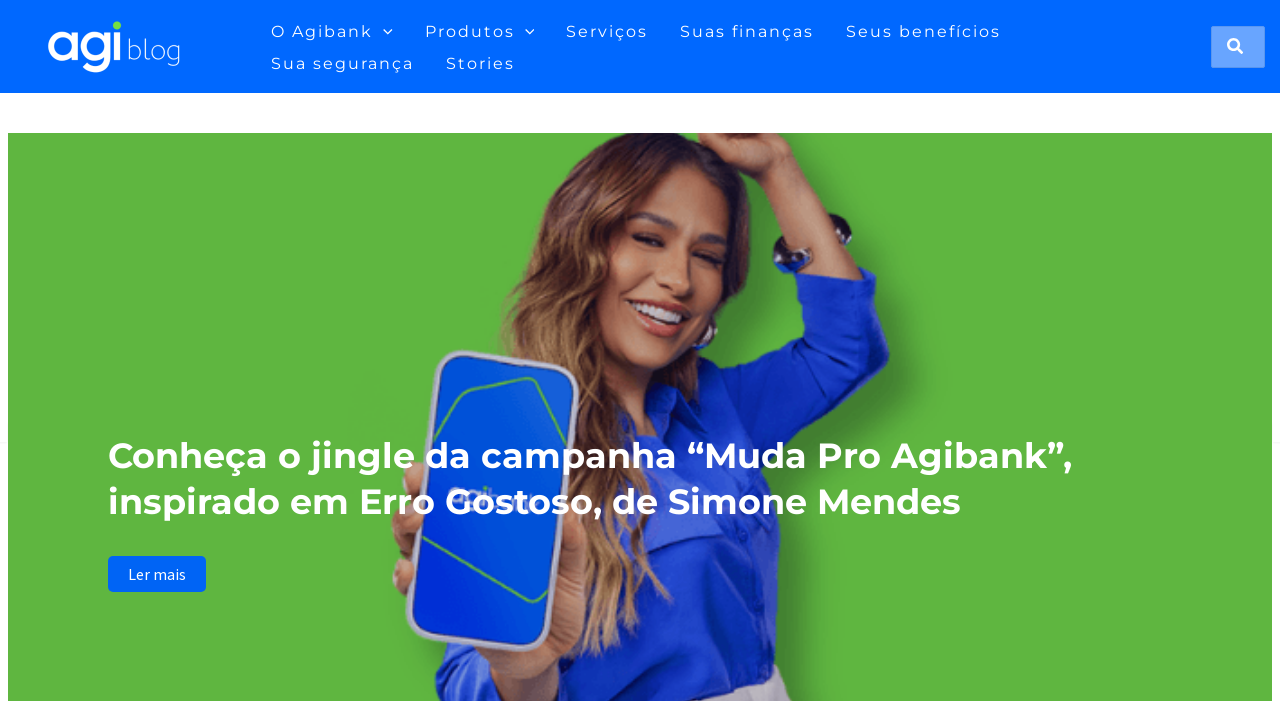

Search input field became visible
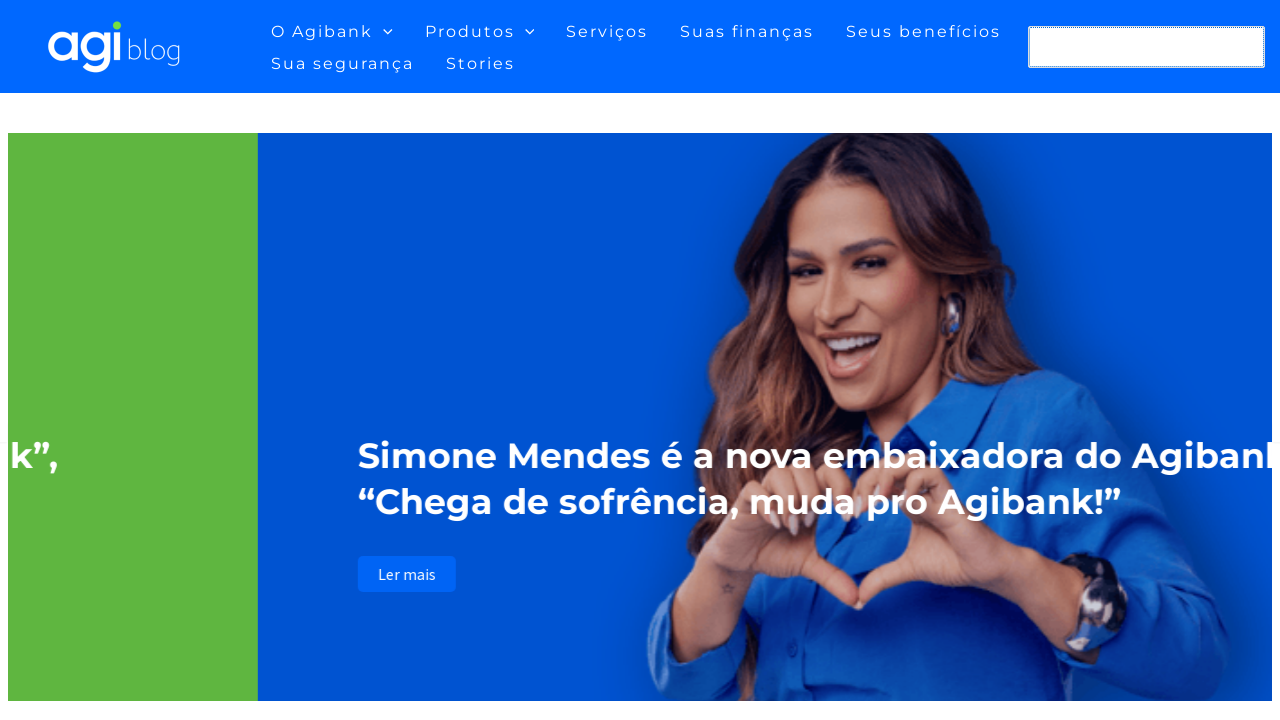

Filled search field with 'saque-aniversario' on input[type='search'], input.search-field, input[name='s']
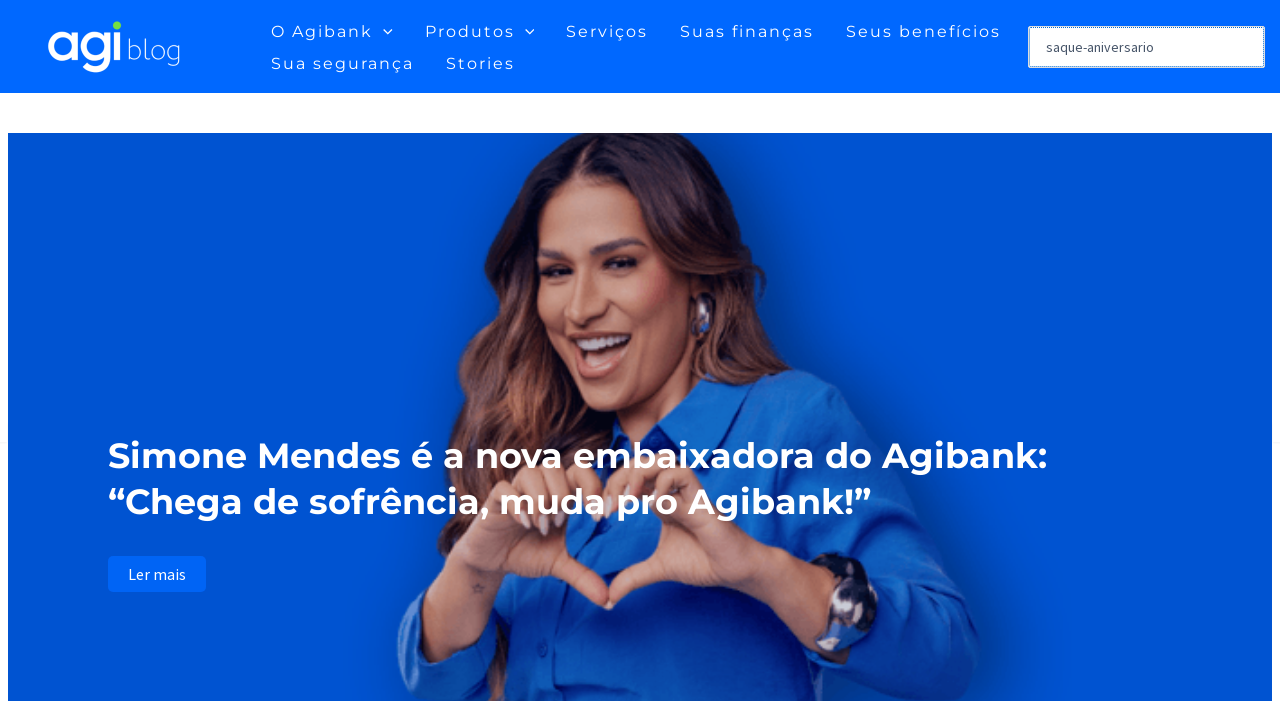

Pressed Enter to submit search on input[type='search'], input.search-field, input[name='s']
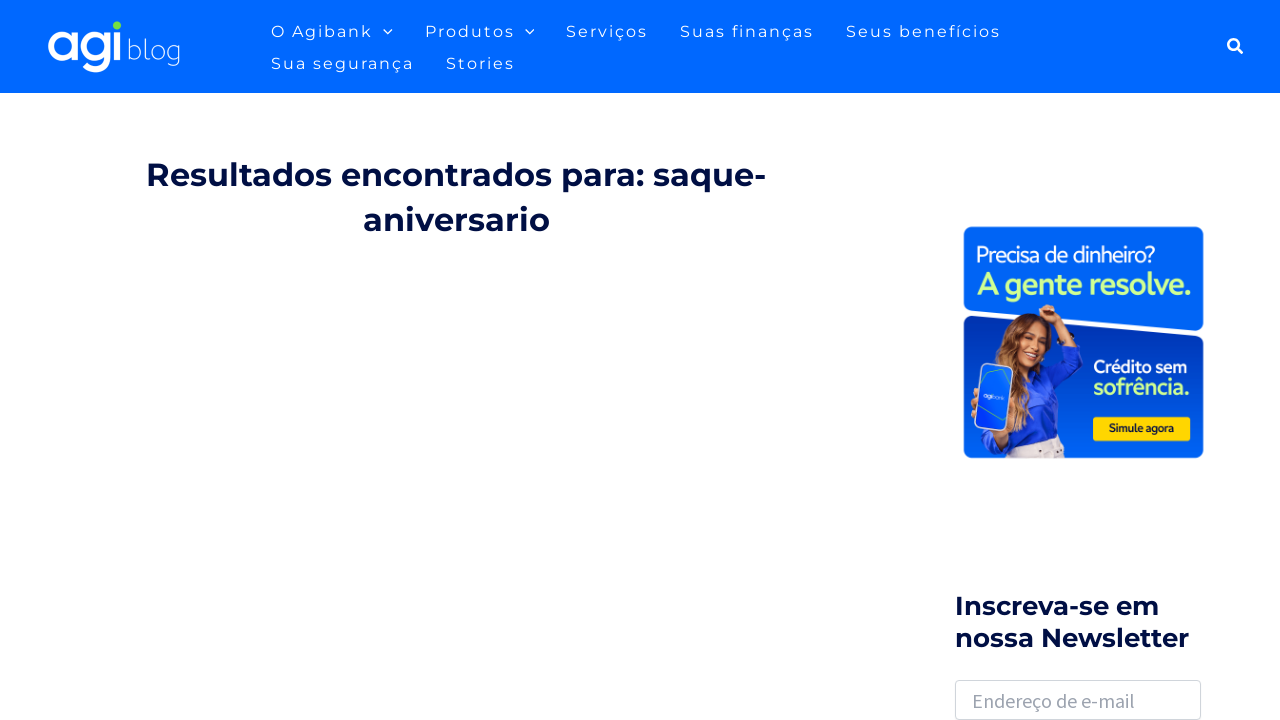

Search results loaded with relevant article about saque-aniversario
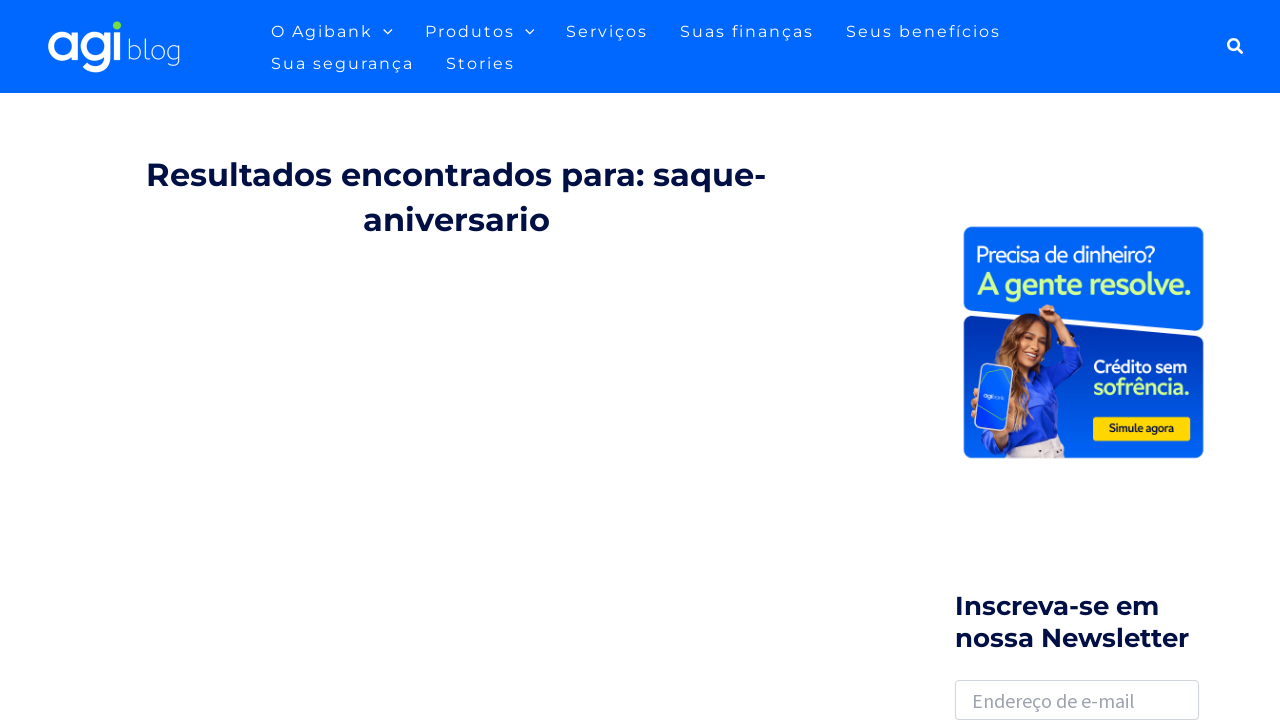

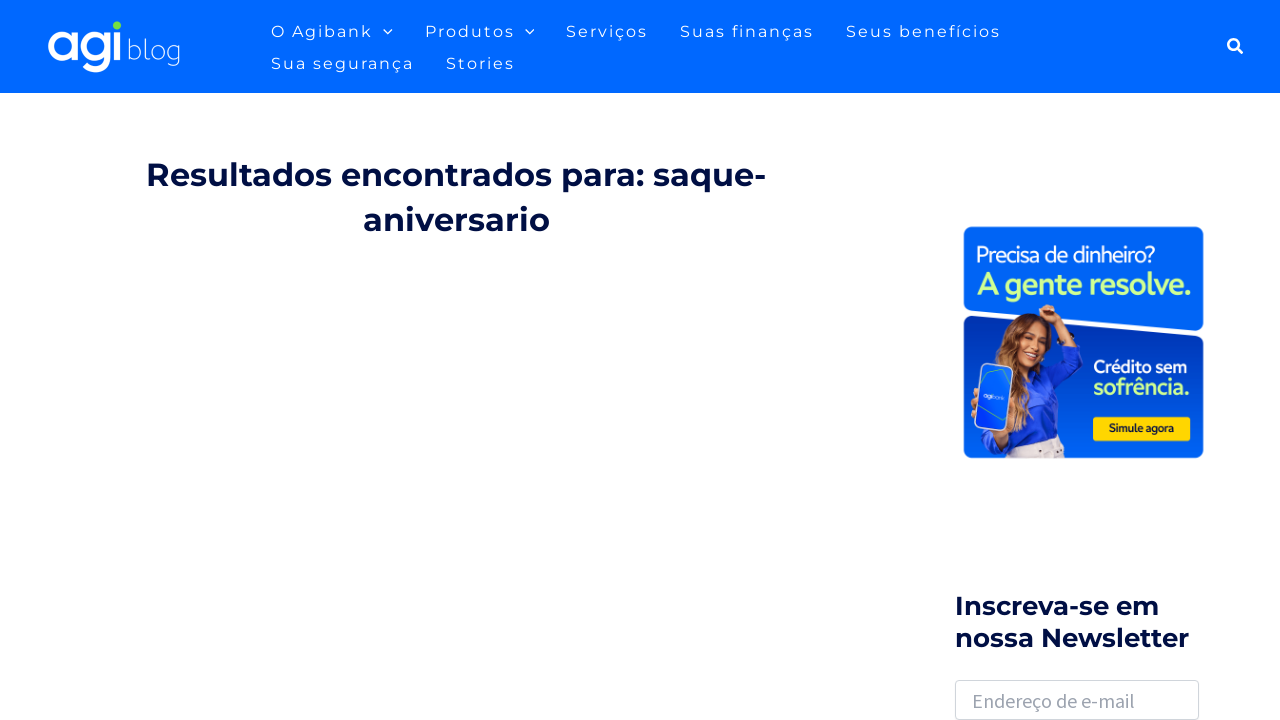